Tests registration form validation with password less than 6 characters

Starting URL: https://alada.vn/tai-khoan/dang-ky.html

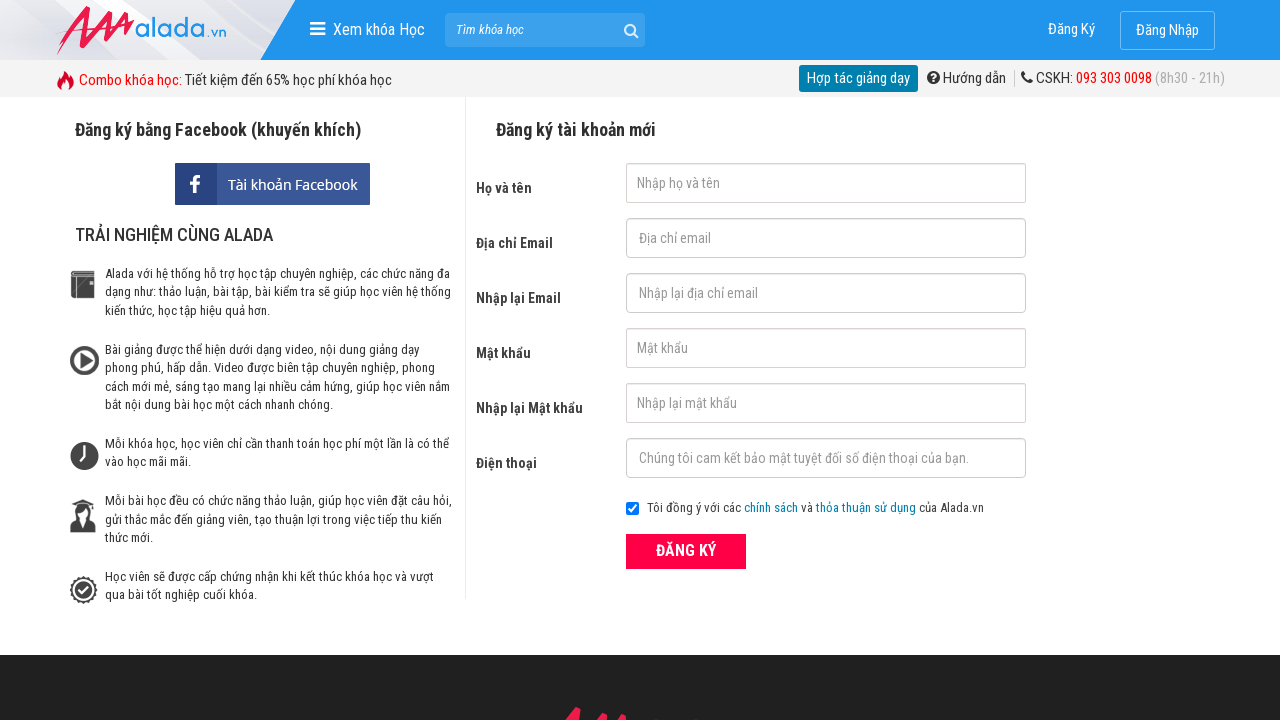

Filled first name field with 'John Wick' on #txtFirstname
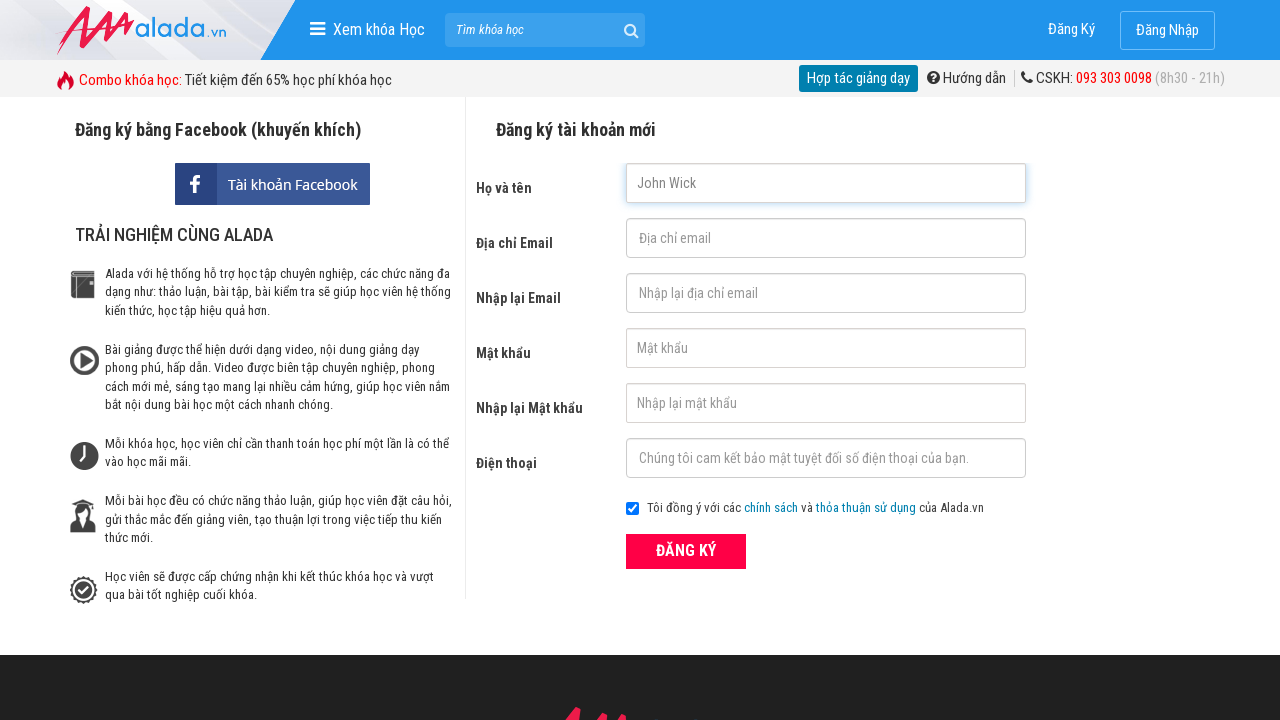

Filled email field with 'john@example.com' on #txtEmail
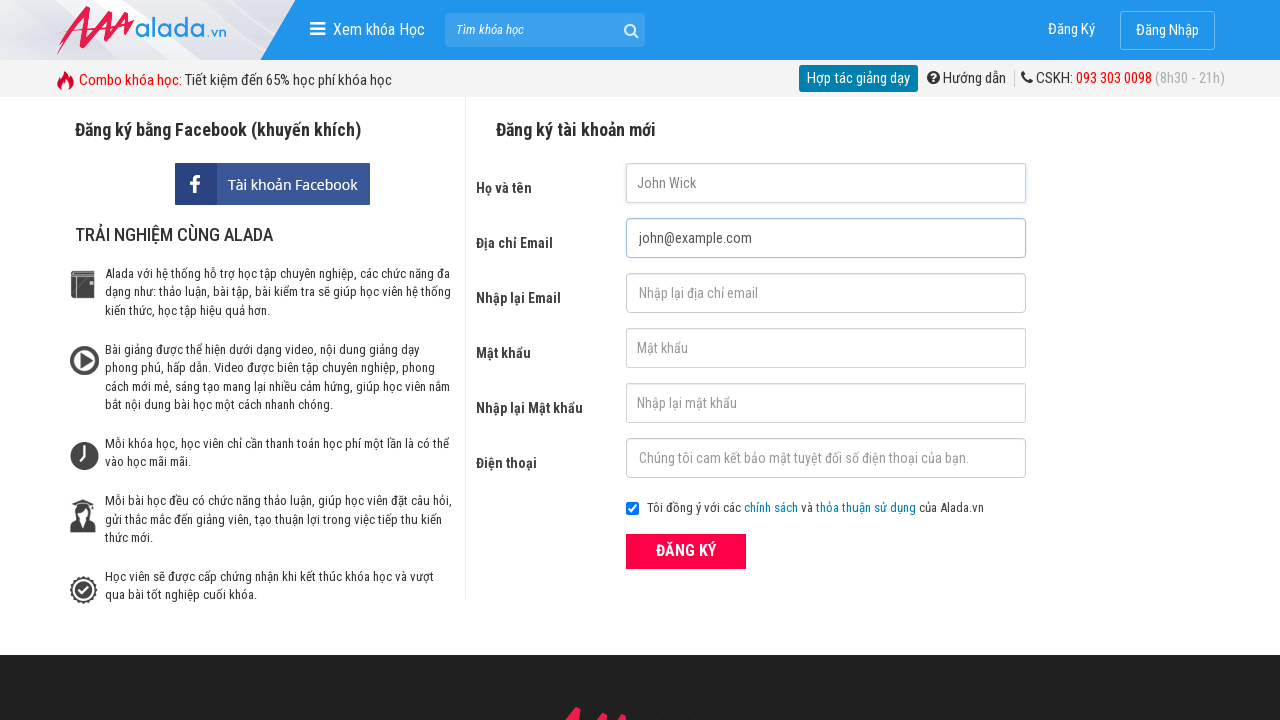

Filled confirm email field with 'john@example.com' on #txtCEmail
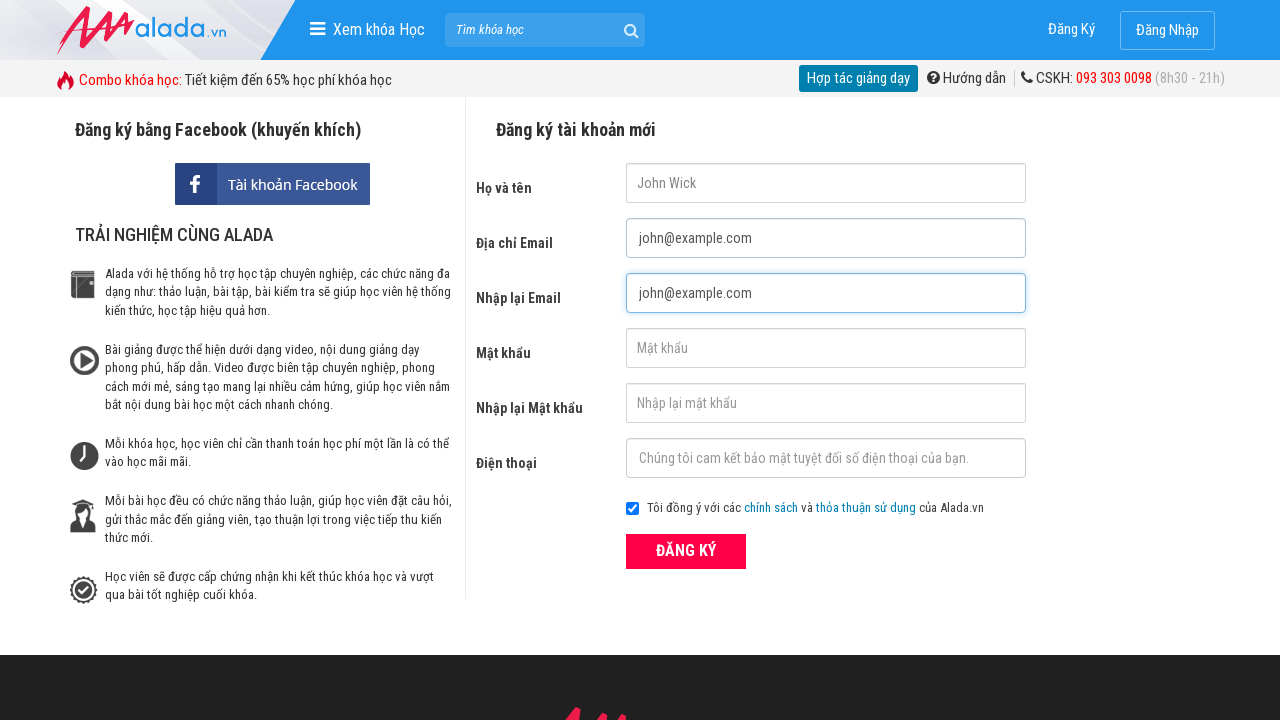

Filled password field with short password '123' (less than 6 characters) on #txtPassword
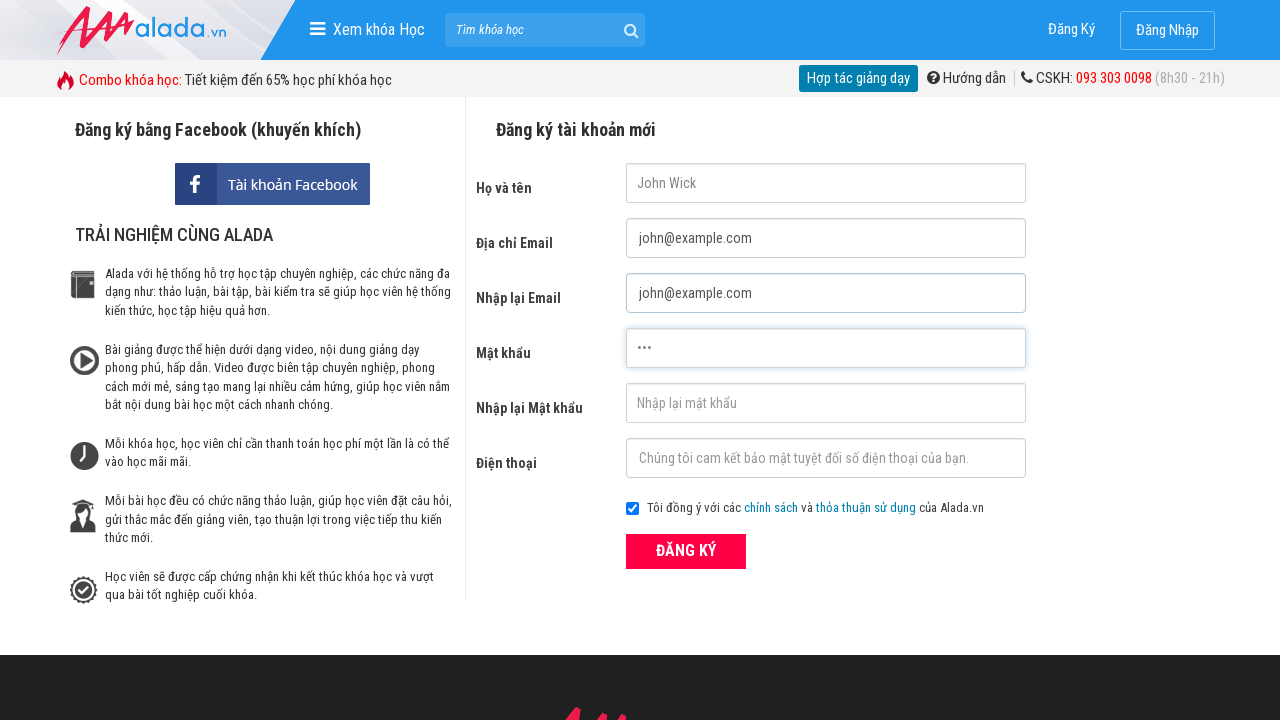

Filled confirm password field with short password '123' (less than 6 characters) on #txtCPassword
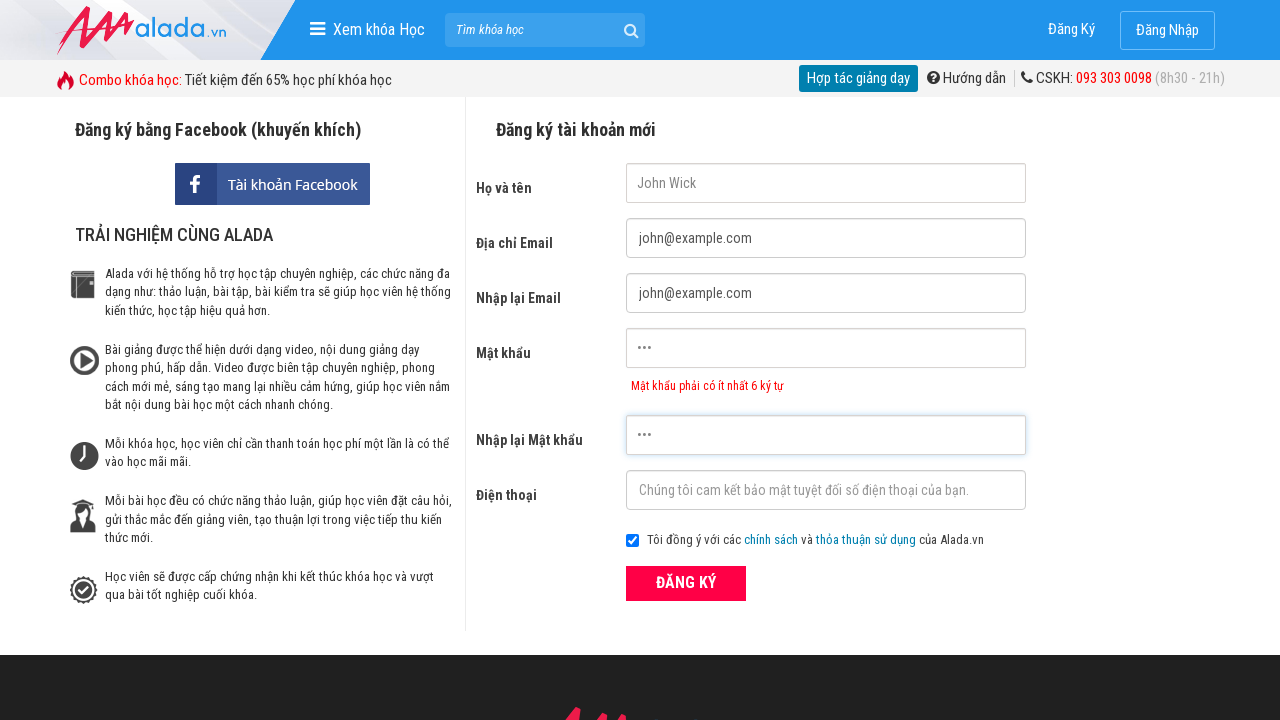

Filled phone field with '0123456789' on #txtPhone
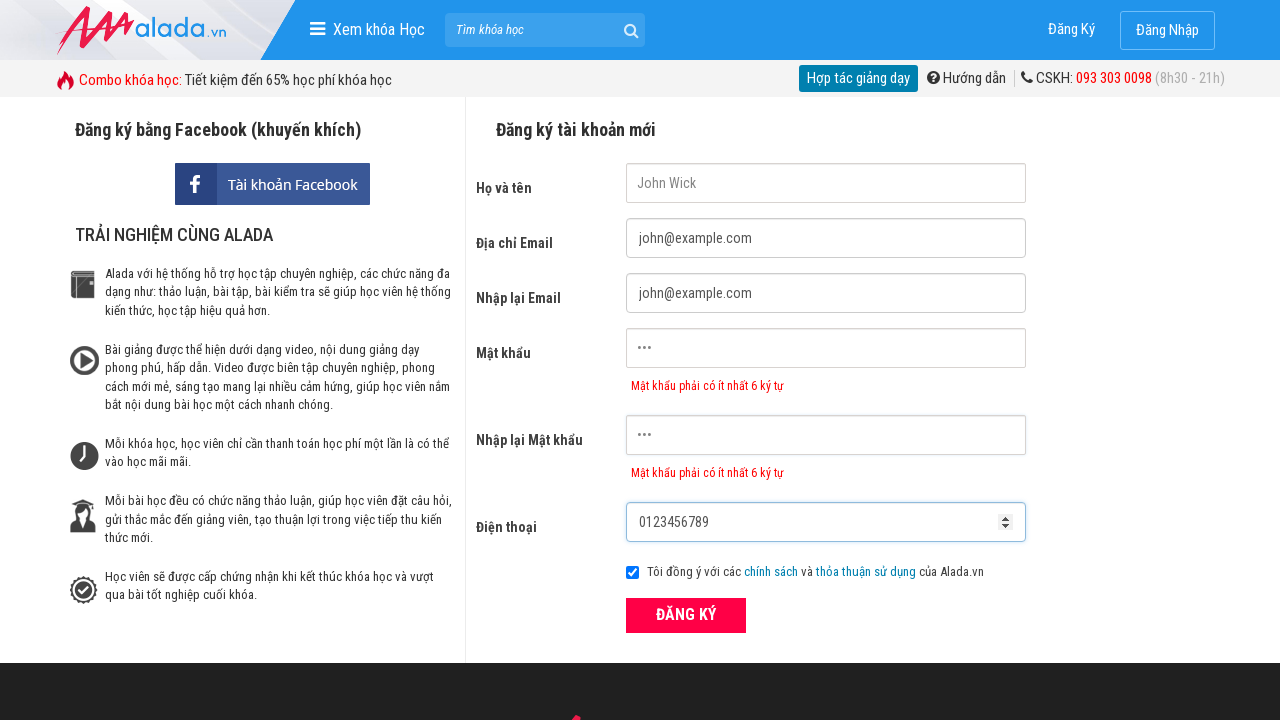

Clicked ĐĂNG KÝ (Register) button to submit form at (686, 615) on xpath=//form[@id='frmLogin']//button[text()='ĐĂNG KÝ']
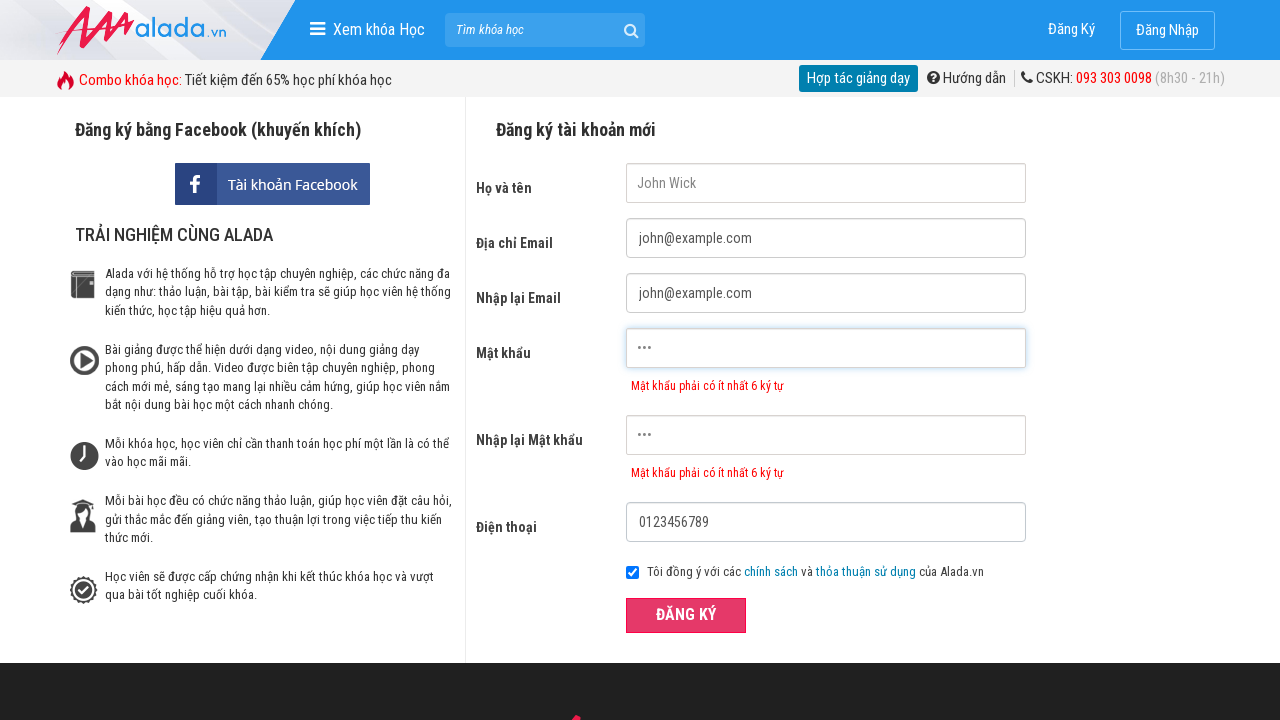

Password error message appeared: 'Mật khẩu phải có ít nhất 6 ký tự' (Password must have at least 6 characters)
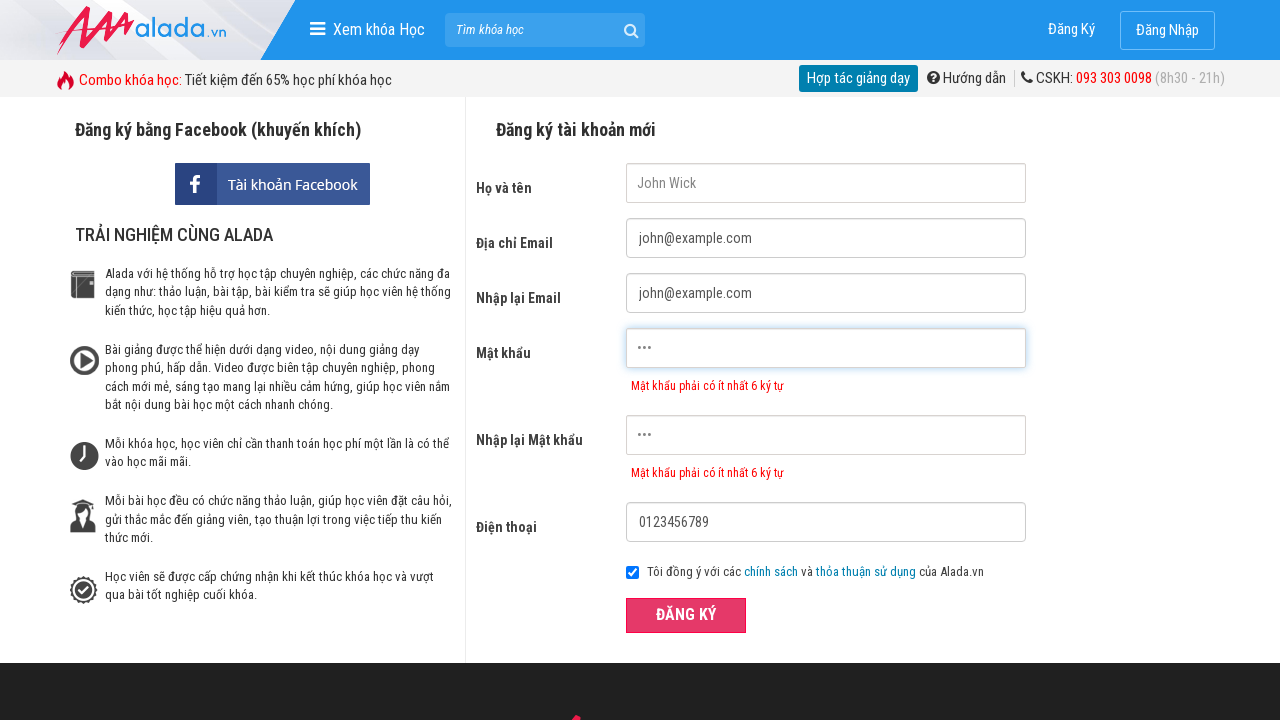

Confirm password error message appeared: 'Mật khẩu phải có ít nhất 6 ký tự' (Password must have at least 6 characters)
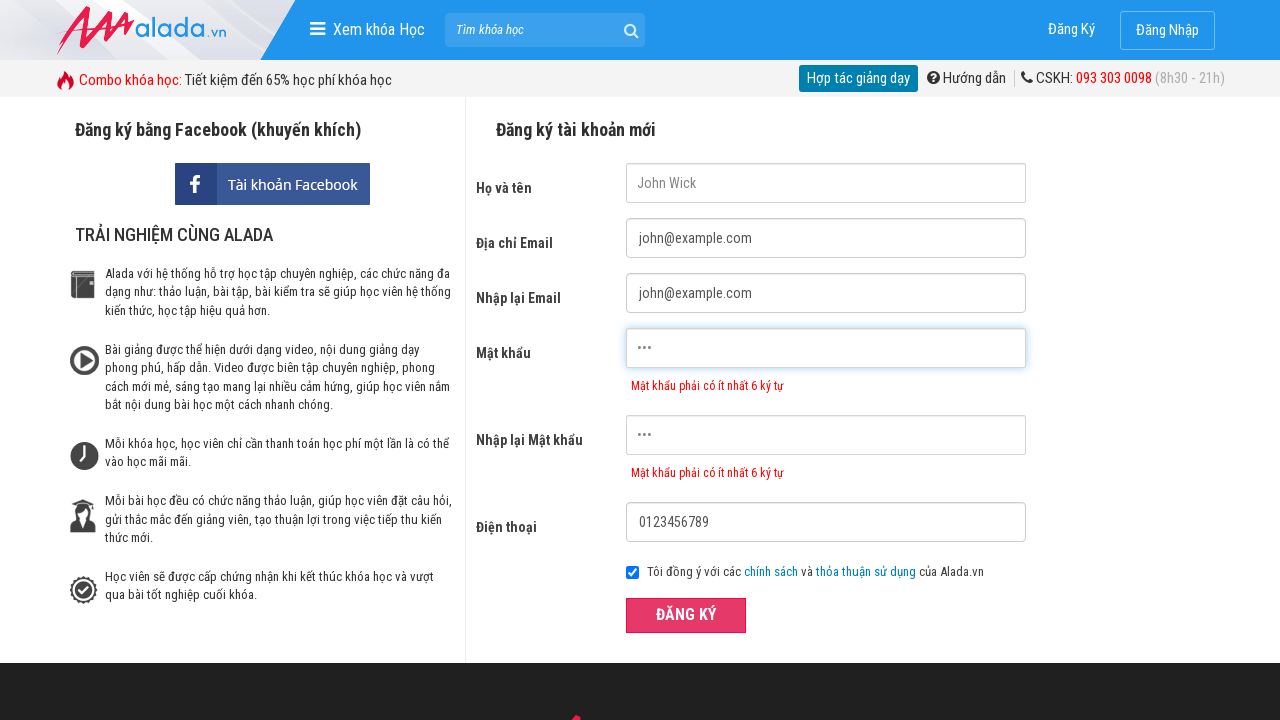

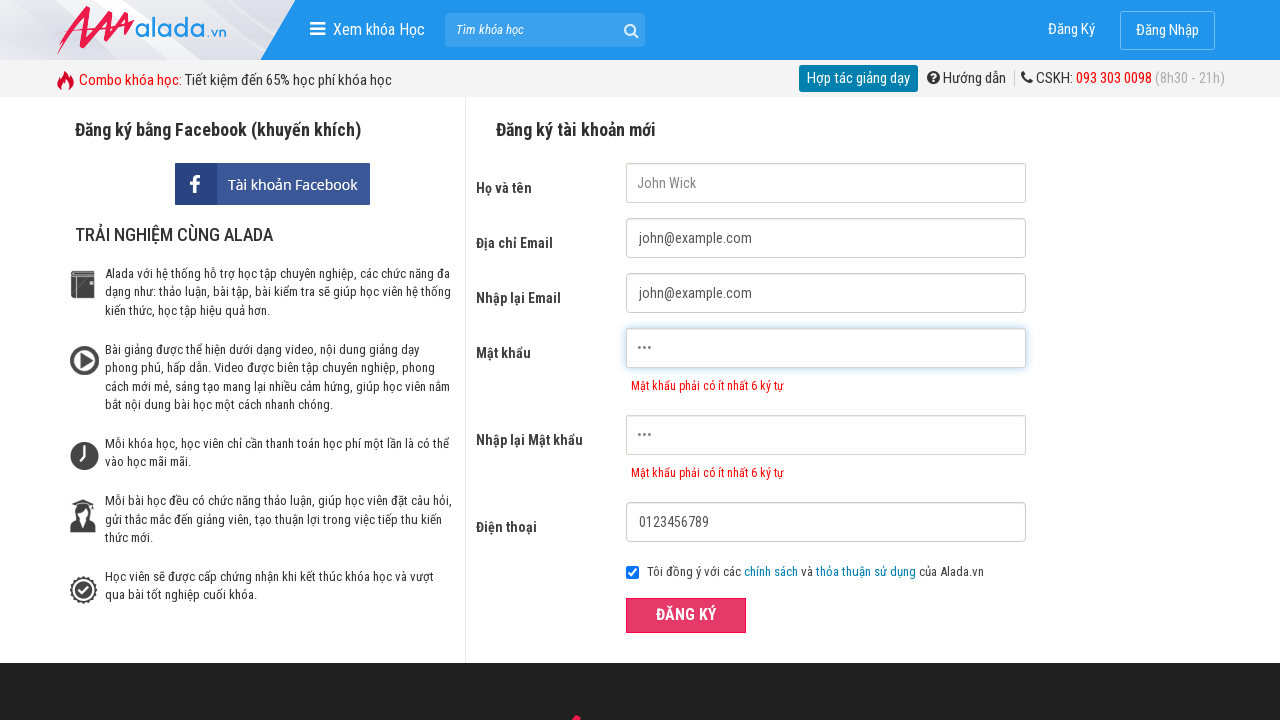